Navigates to the OPPO India website homepage and verifies the page loads successfully by maximizing the browser window.

Starting URL: https://www.oppo.com/in/

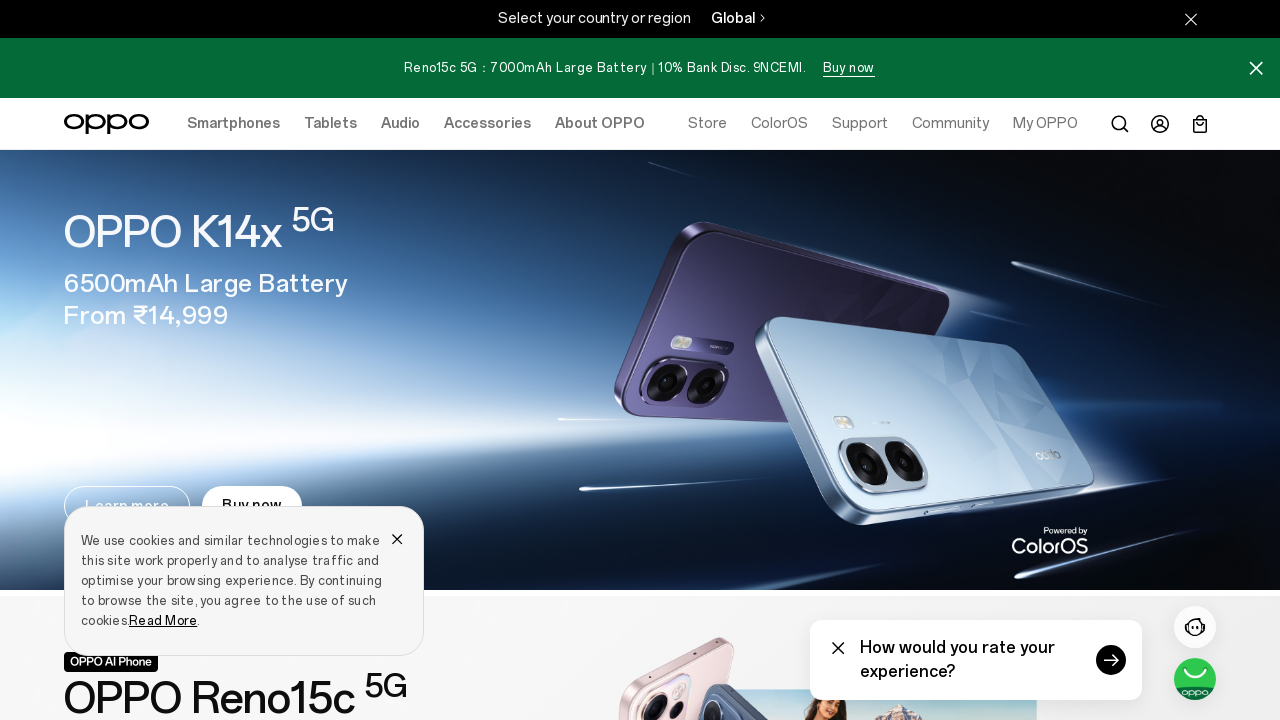

Maximized browser window to 1920x1080
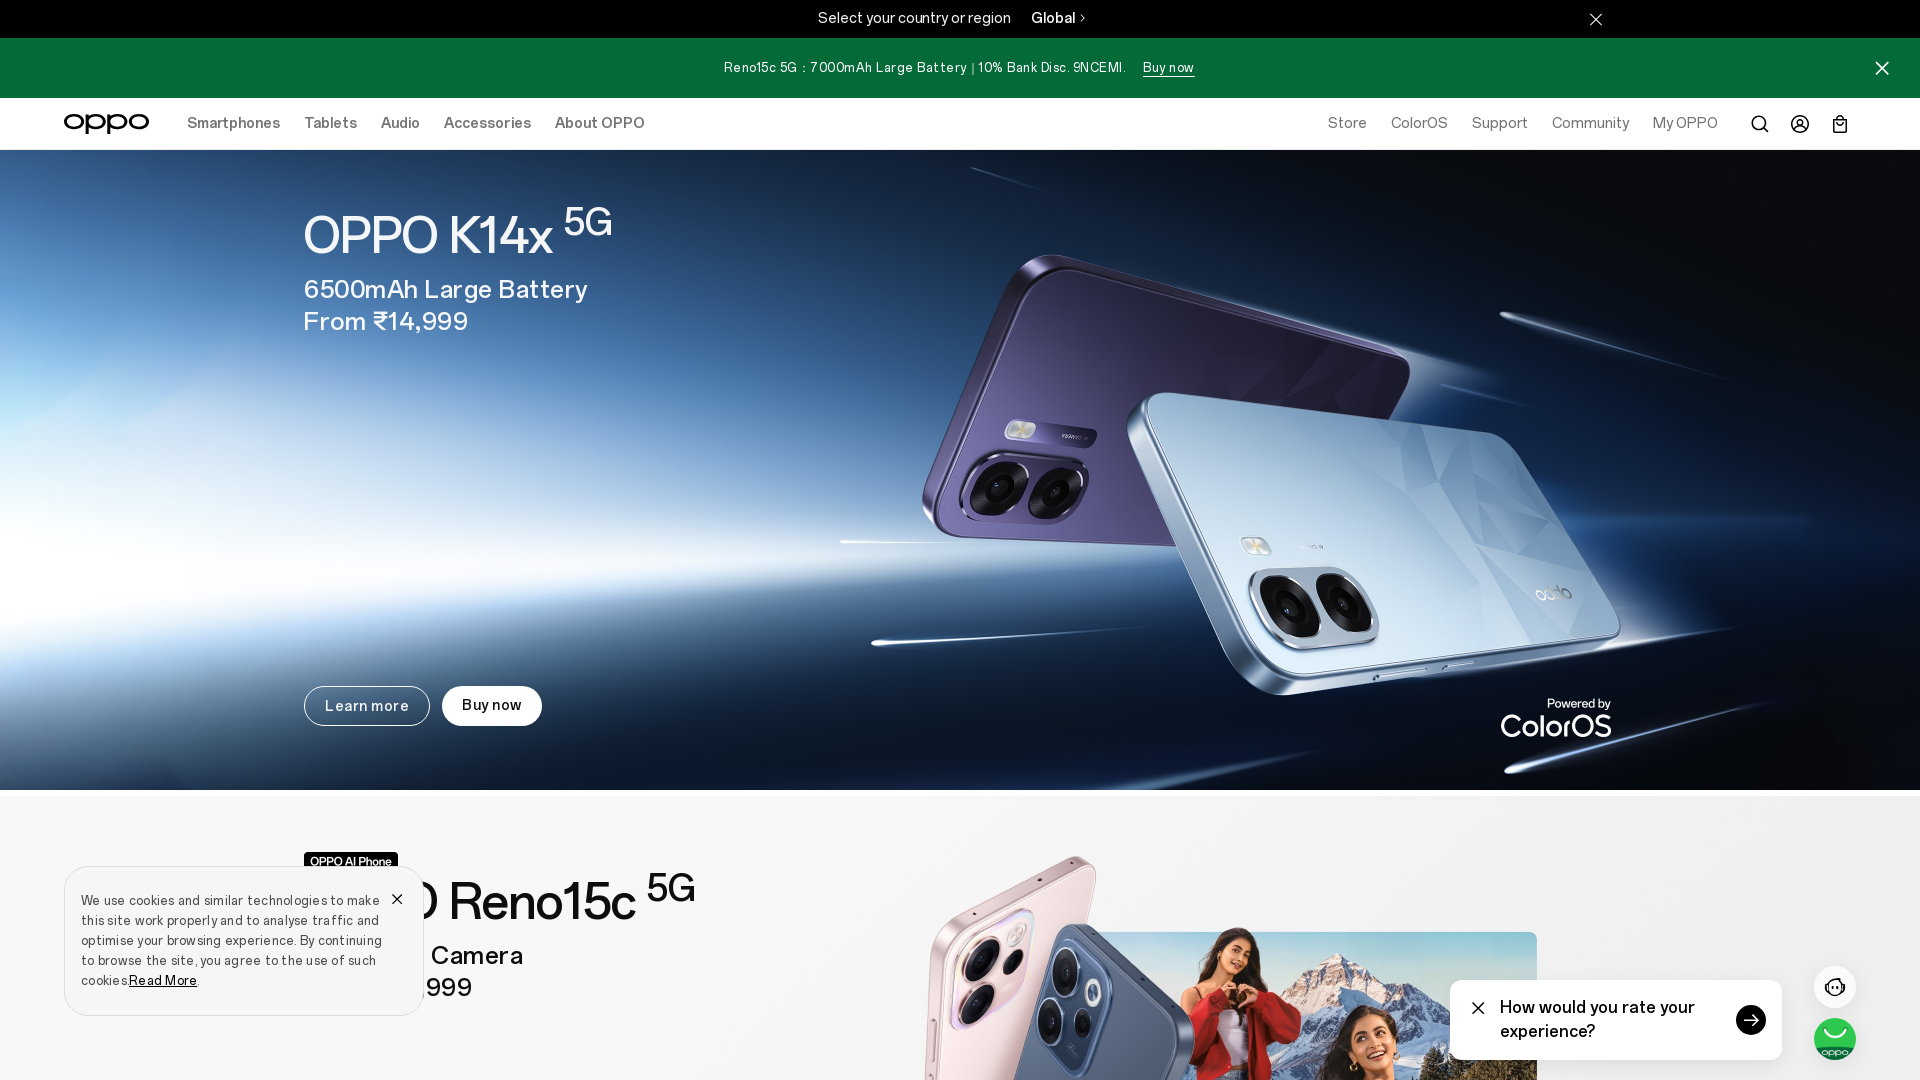

OPPO India homepage loaded successfully
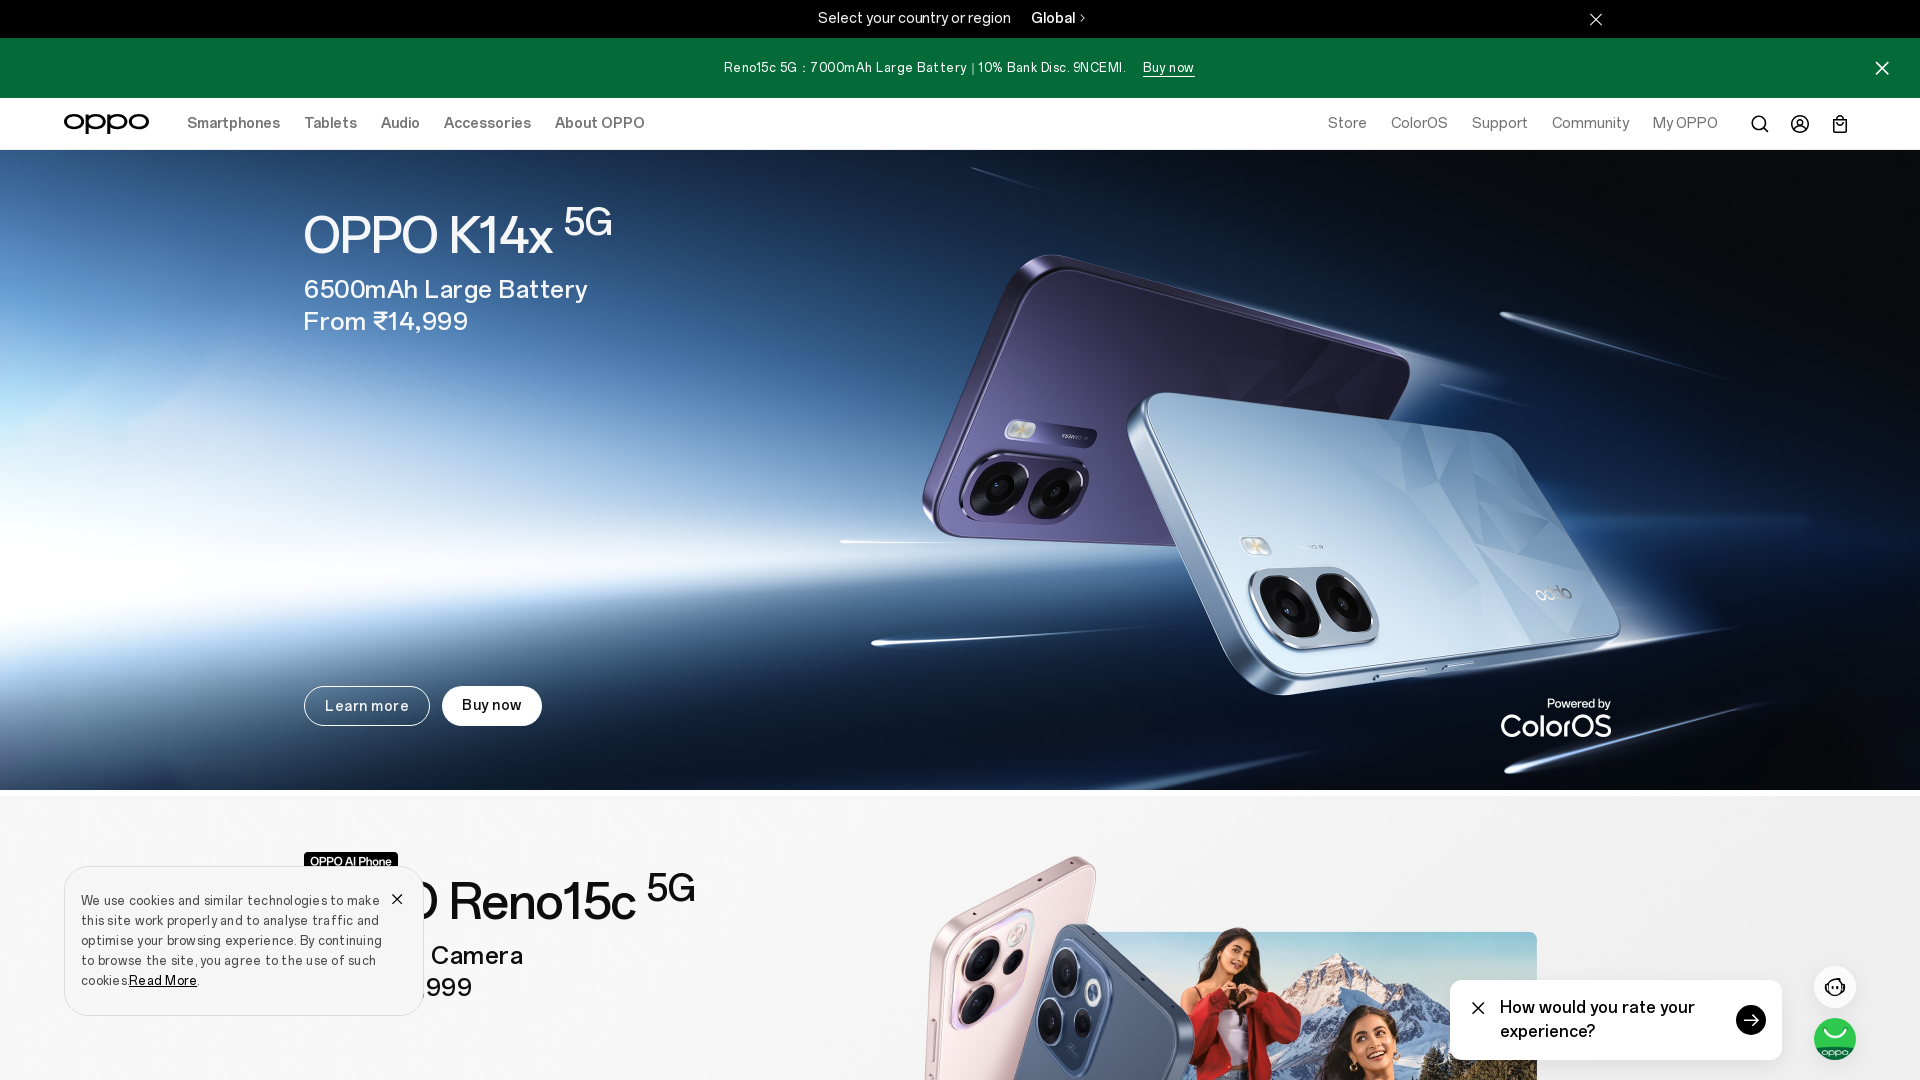

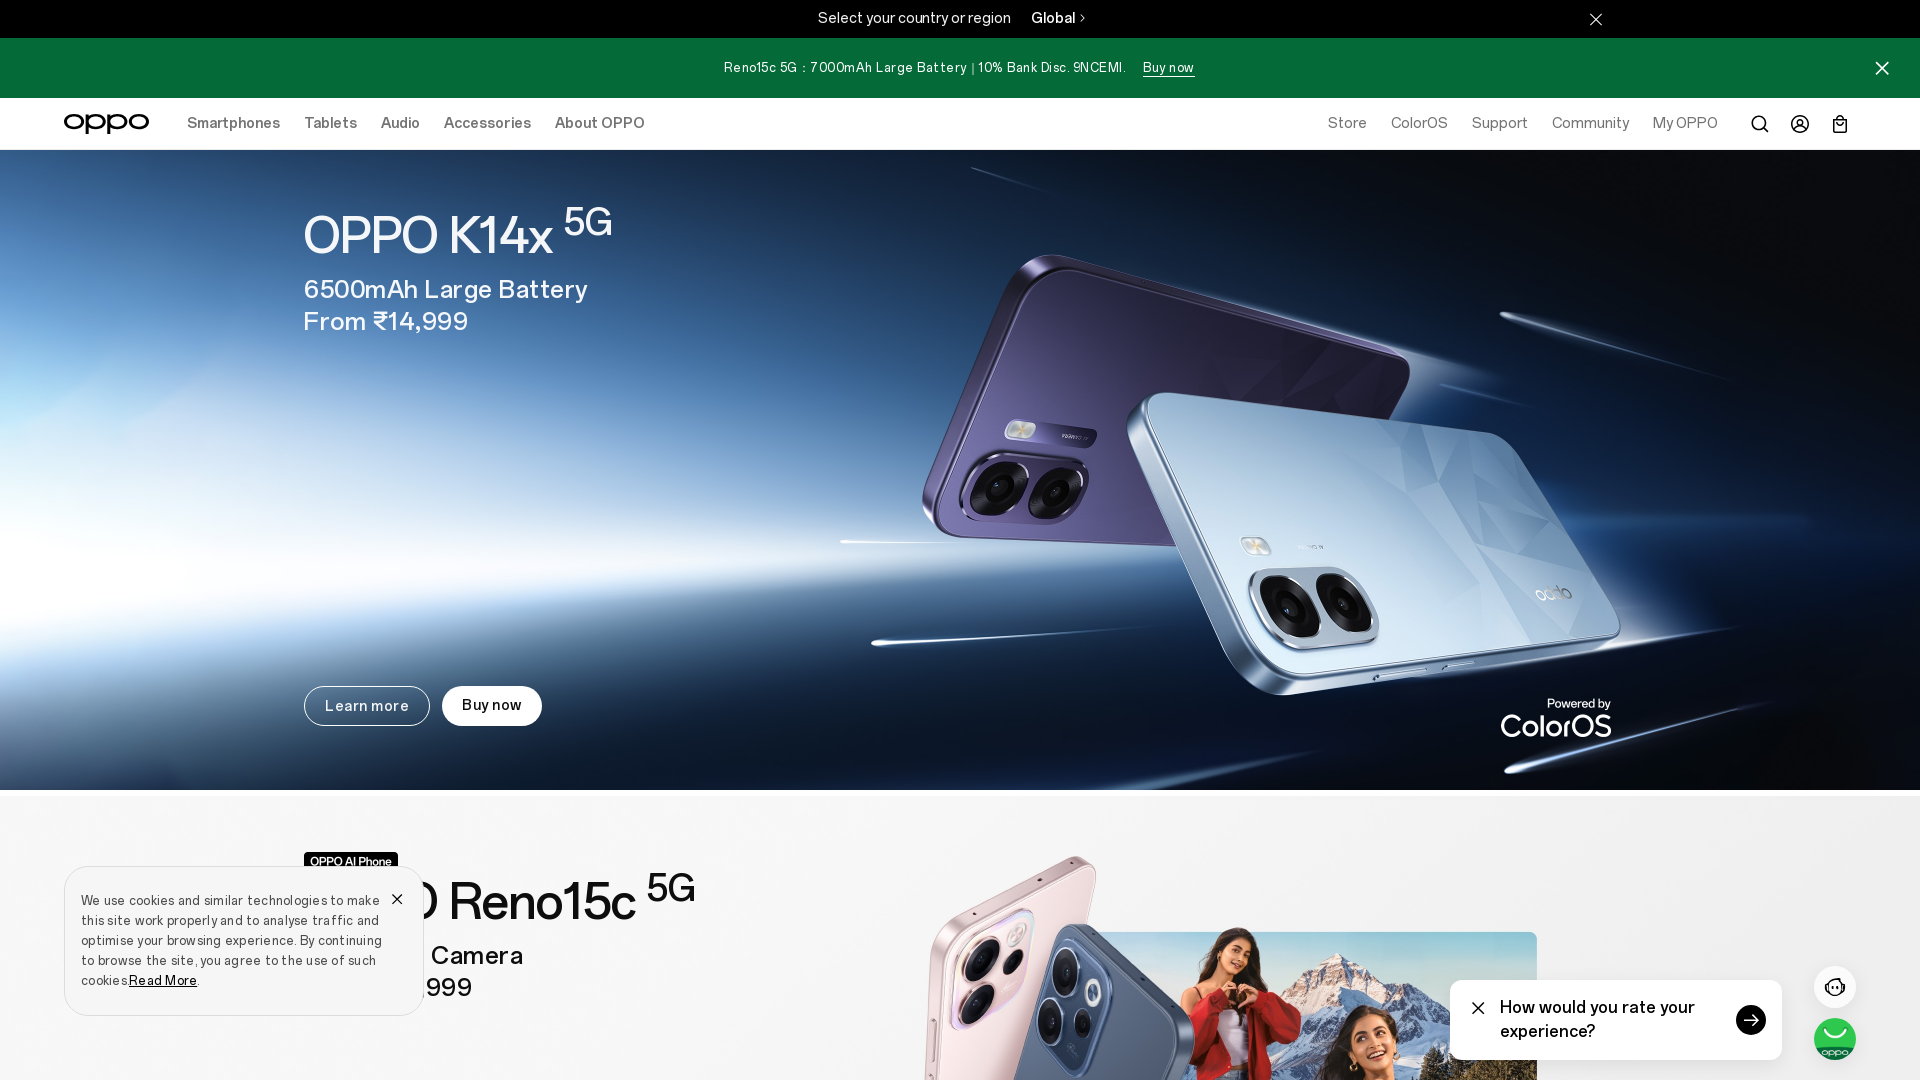